Tests clicking a blue button with dynamic class attribute 3 times and accepting the resulting JavaScript alert after each click on a UI testing playground.

Starting URL: http://uitestingplayground.com/classattr

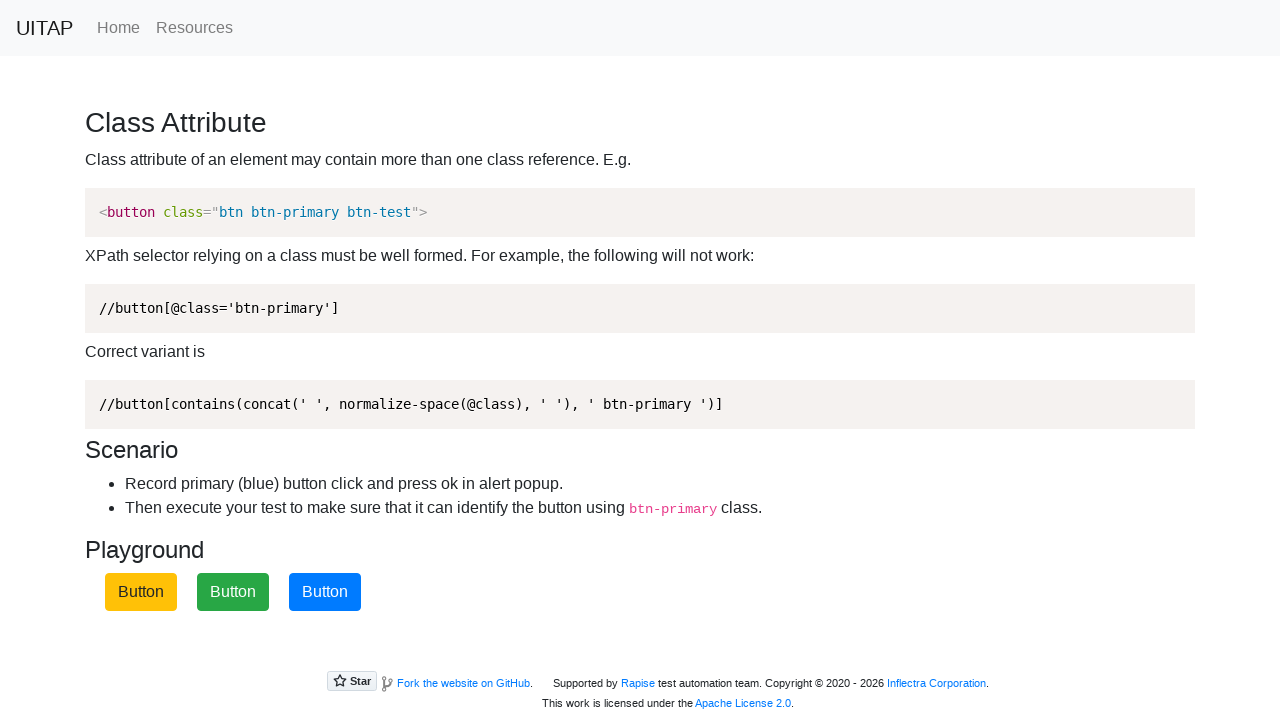

Clicked the blue button with dynamic class attribute at (325, 592) on xpath=//button[contains(concat(' ', normalize-space(@class), ' '), ' btn-primary
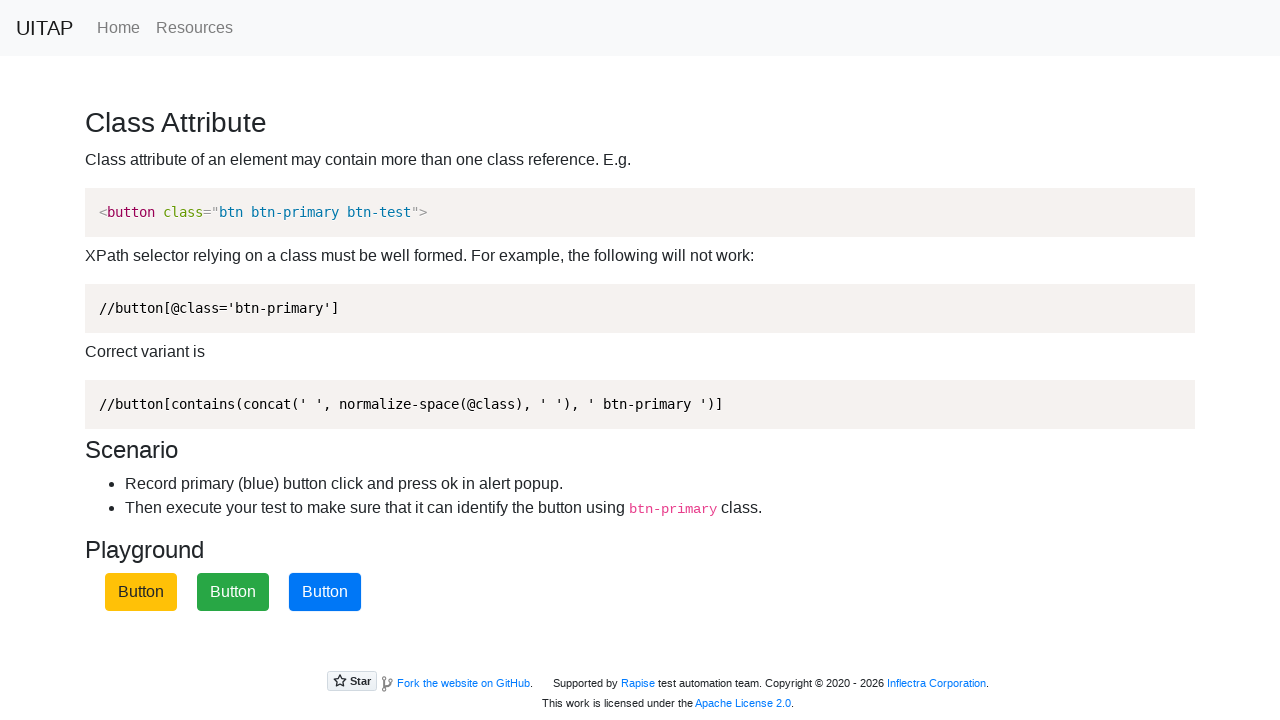

Set up handler to accept JavaScript alert dialog
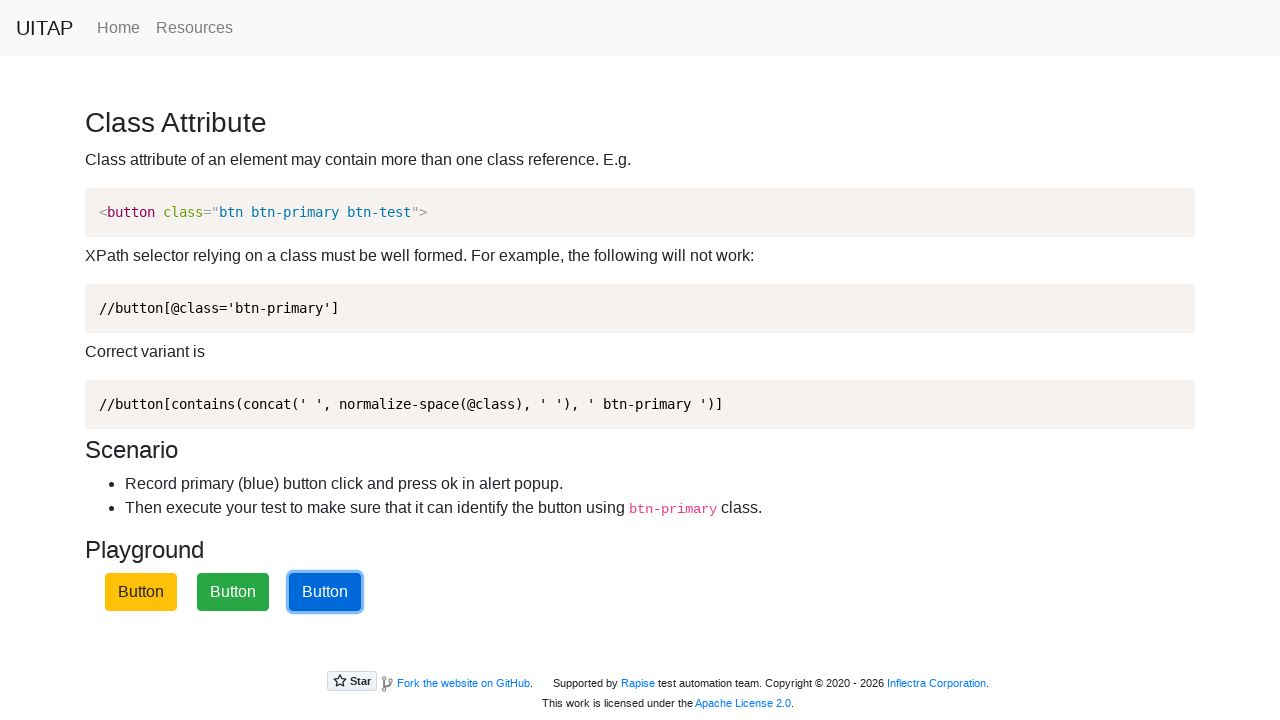

Alert dialog accepted and handled
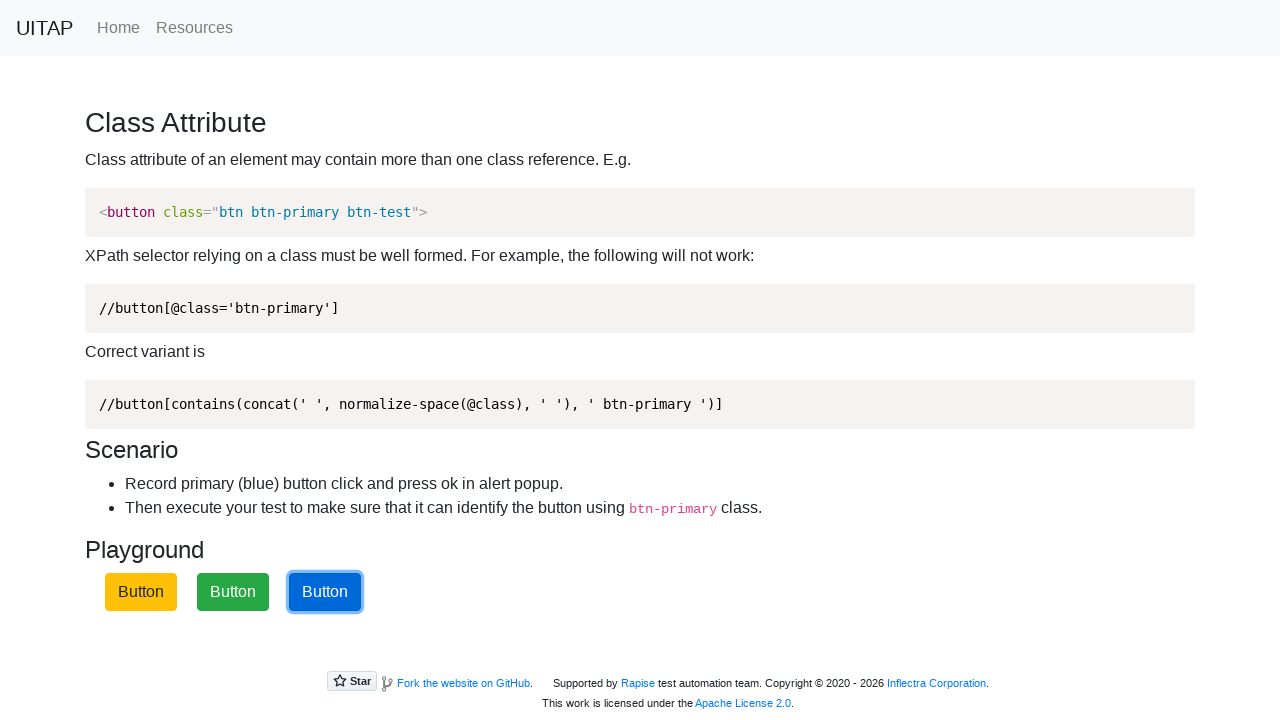

Clicked the blue button with dynamic class attribute at (325, 592) on xpath=//button[contains(concat(' ', normalize-space(@class), ' '), ' btn-primary
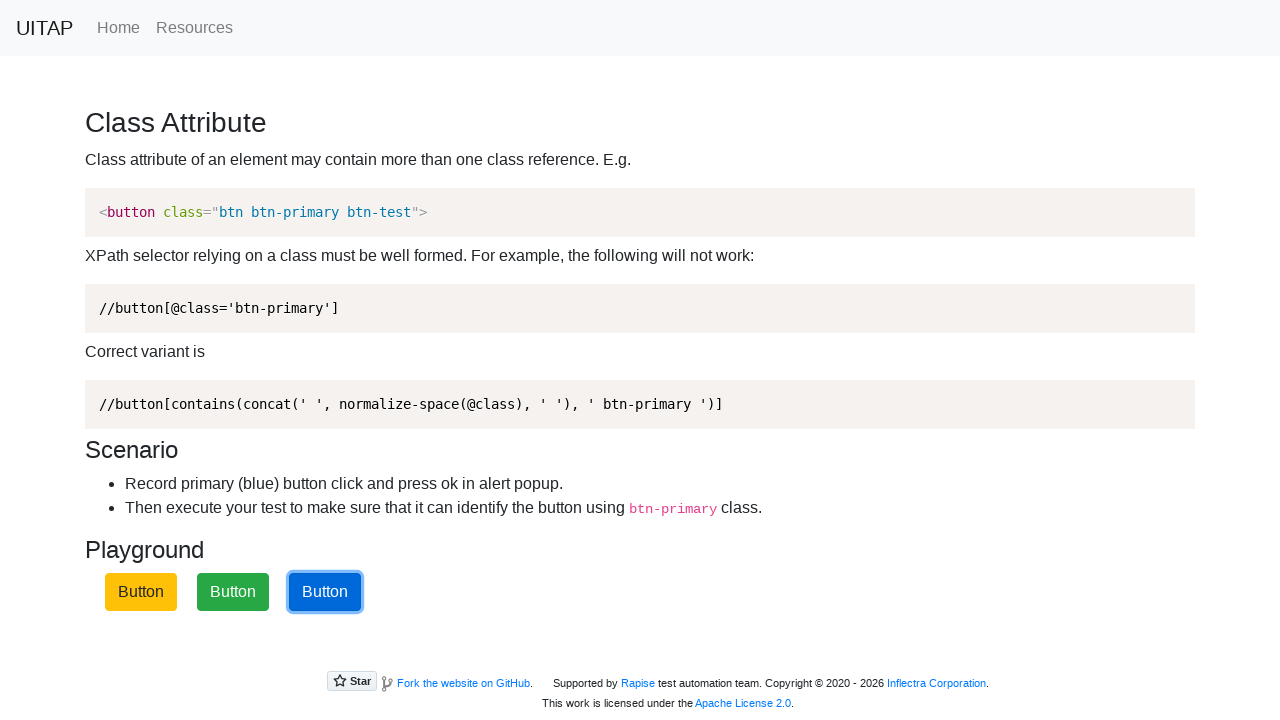

Set up handler to accept JavaScript alert dialog
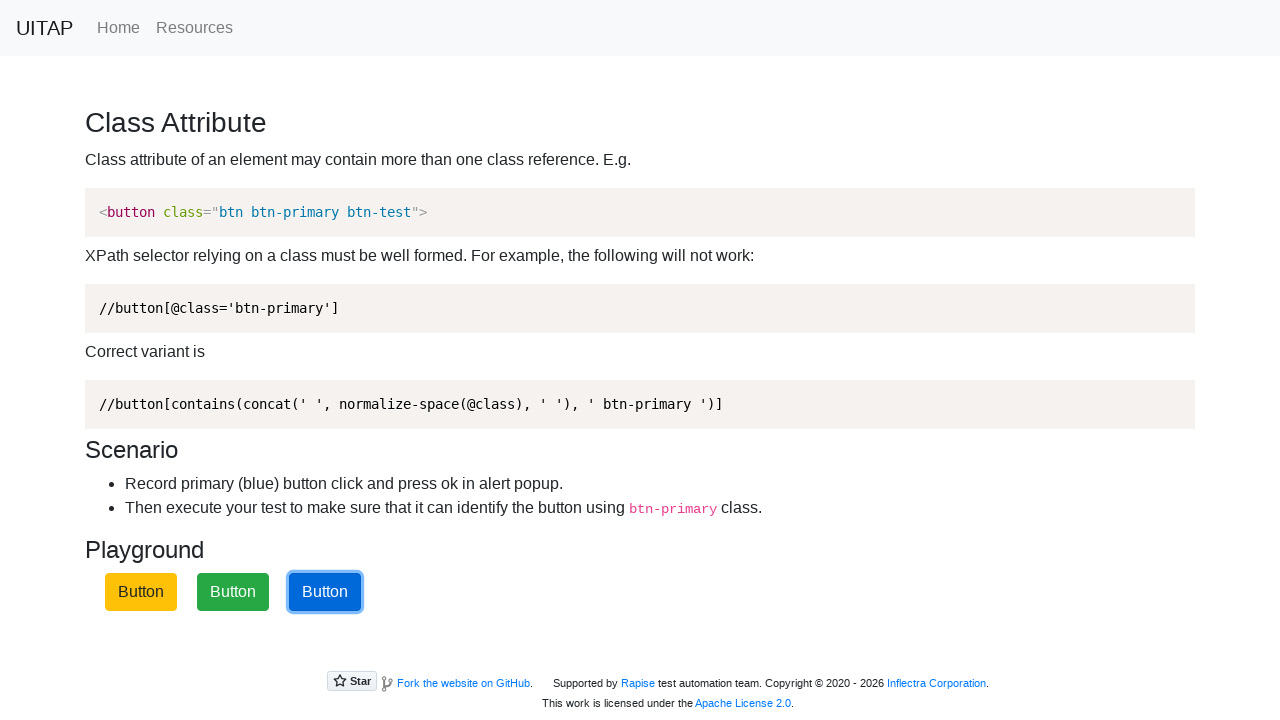

Alert dialog accepted and handled
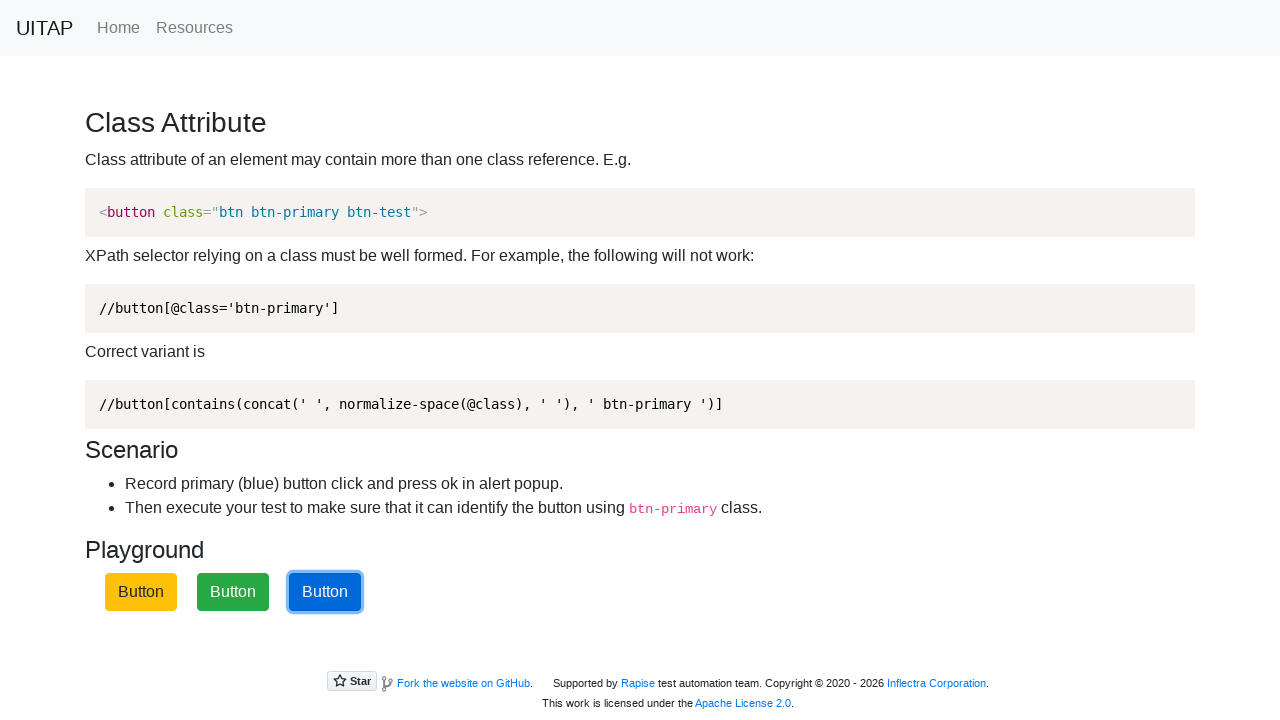

Clicked the blue button with dynamic class attribute at (325, 592) on xpath=//button[contains(concat(' ', normalize-space(@class), ' '), ' btn-primary
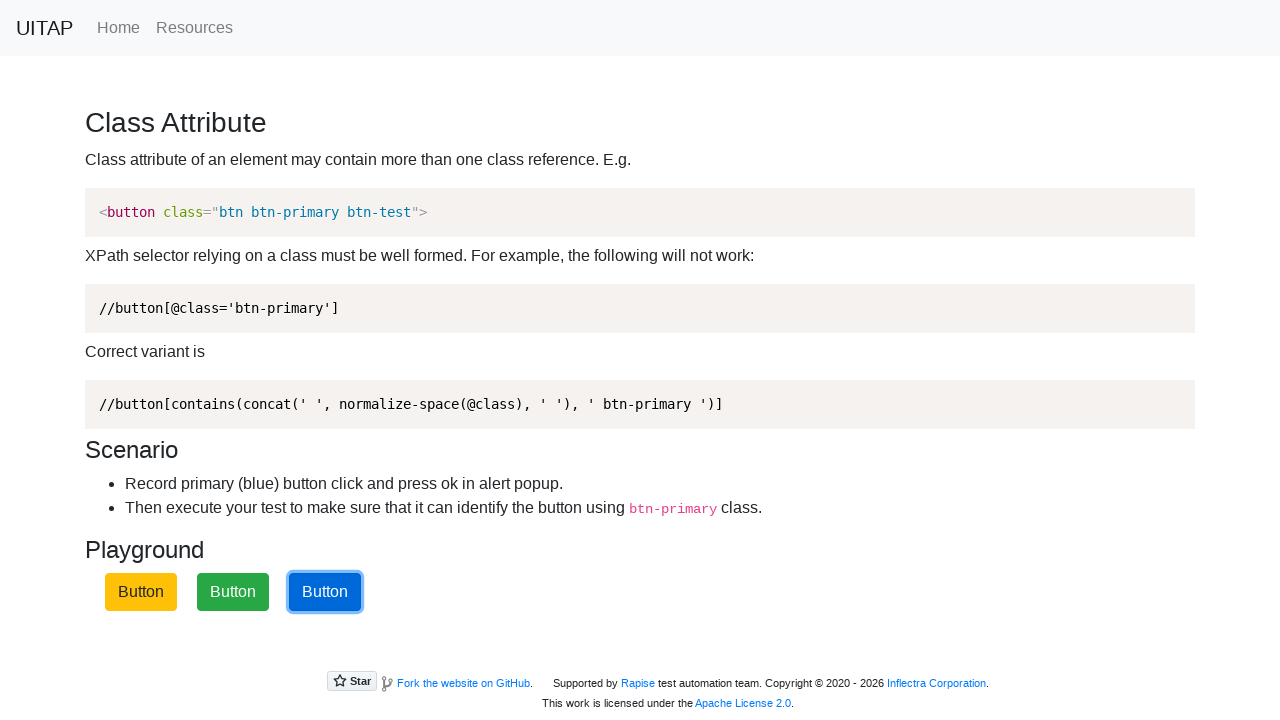

Set up handler to accept JavaScript alert dialog
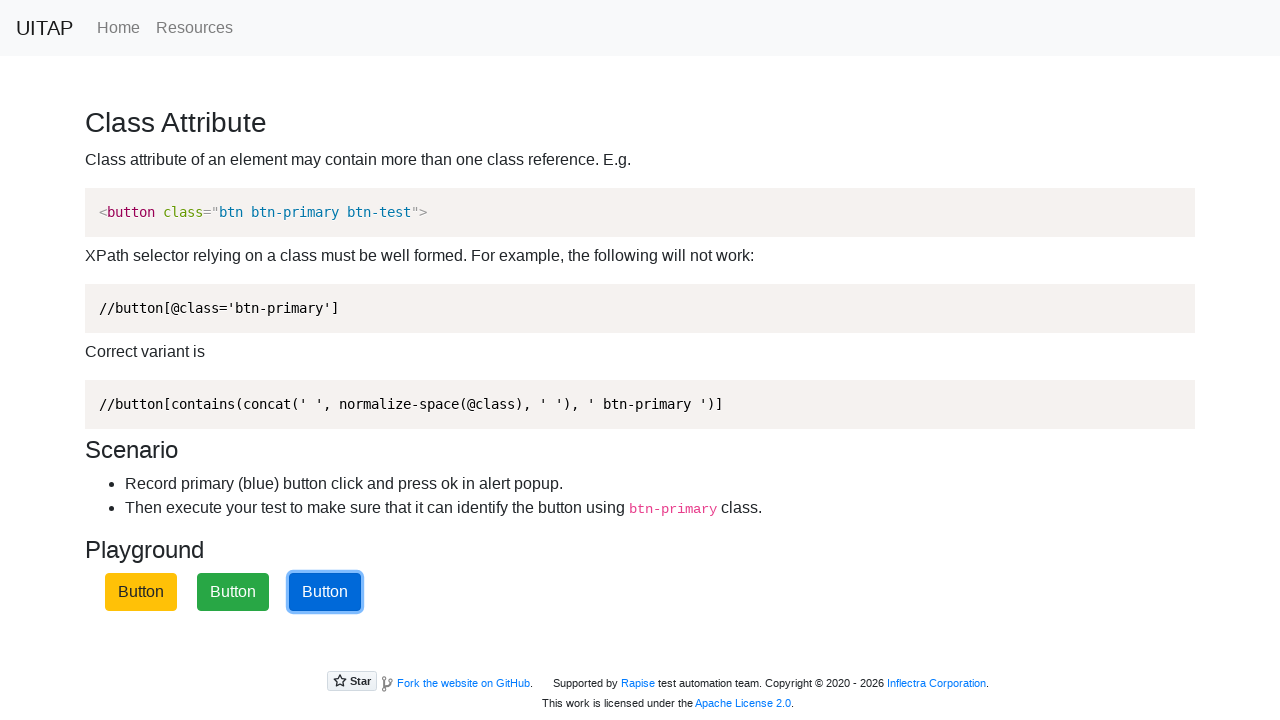

Alert dialog accepted and handled
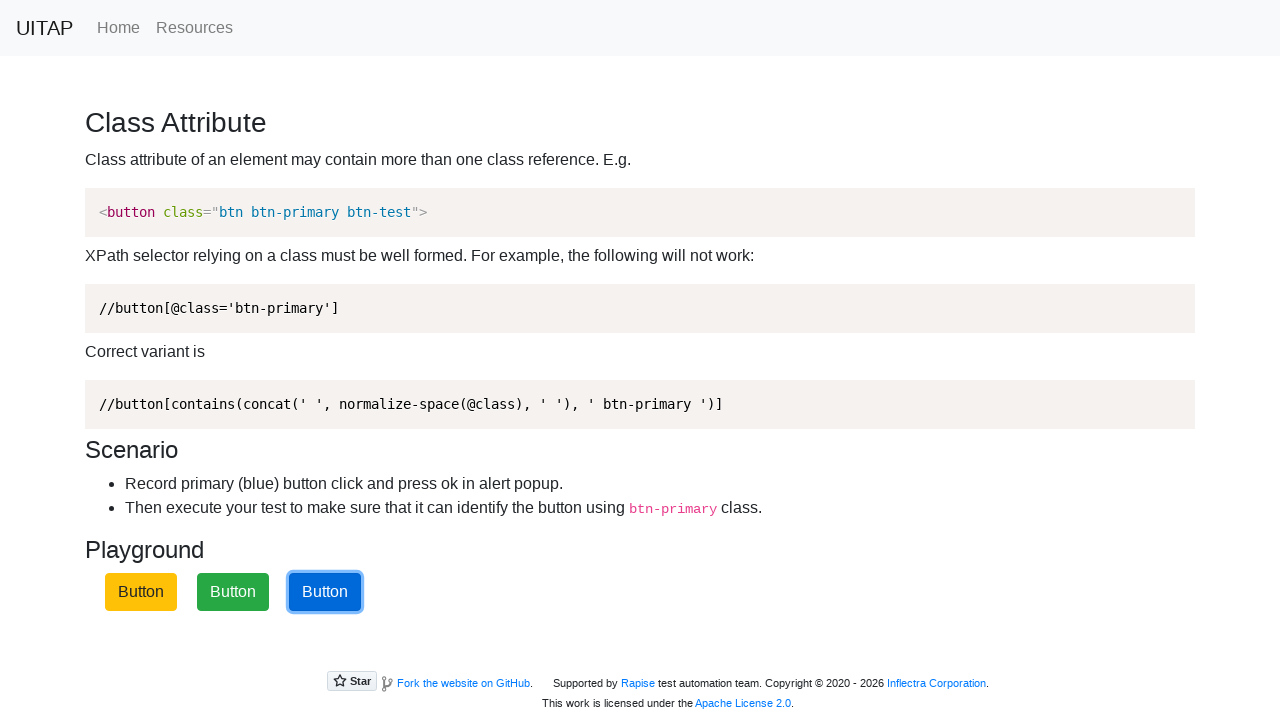

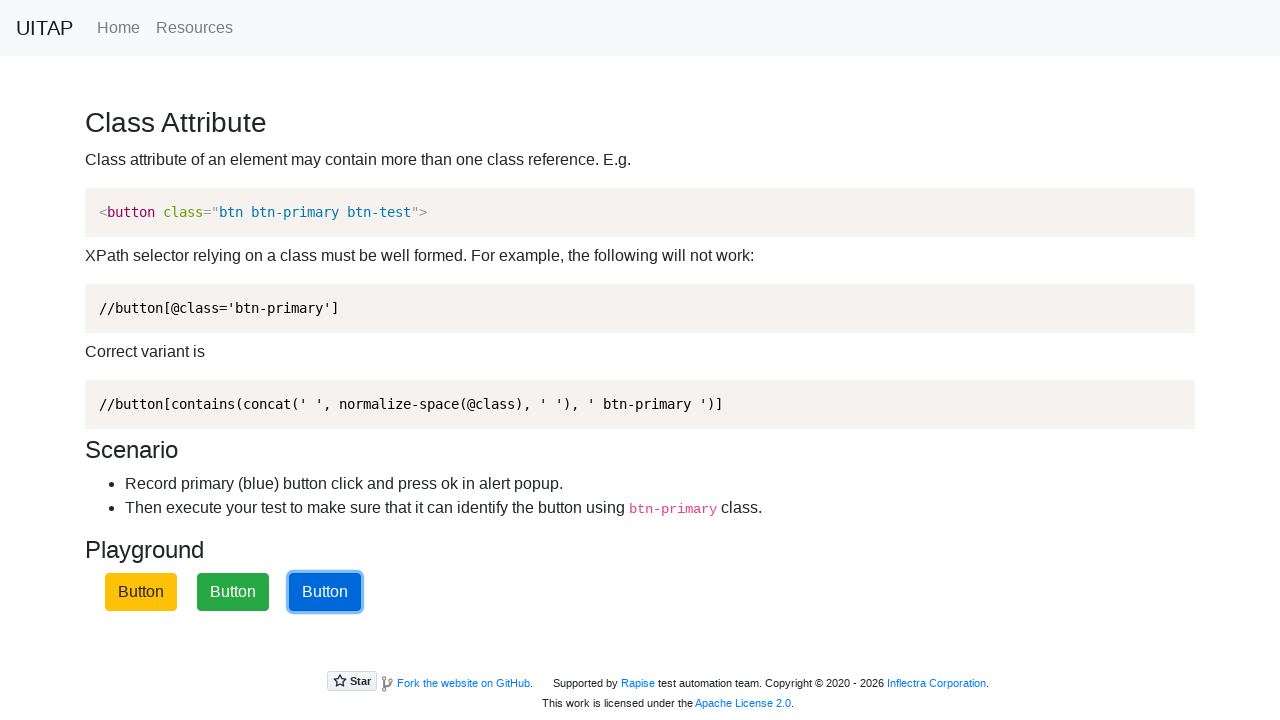